Tests window switching functionality by navigating to SwitchTo > Windows section, opening new windows, and switching between them

Starting URL: http://demo.automationtesting.in/WebTable.html

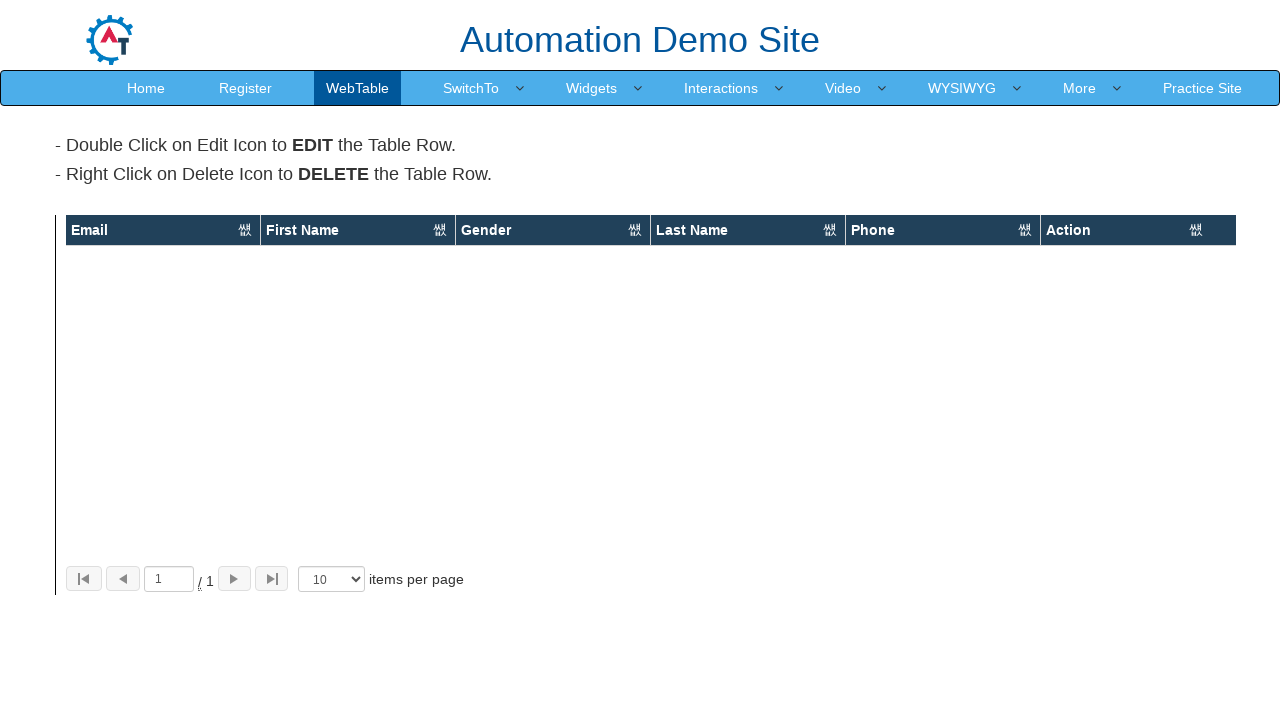

Clicked SwitchTo dropdown menu at (471, 88) on :nth-child(4)>[data-toggle=dropdown]
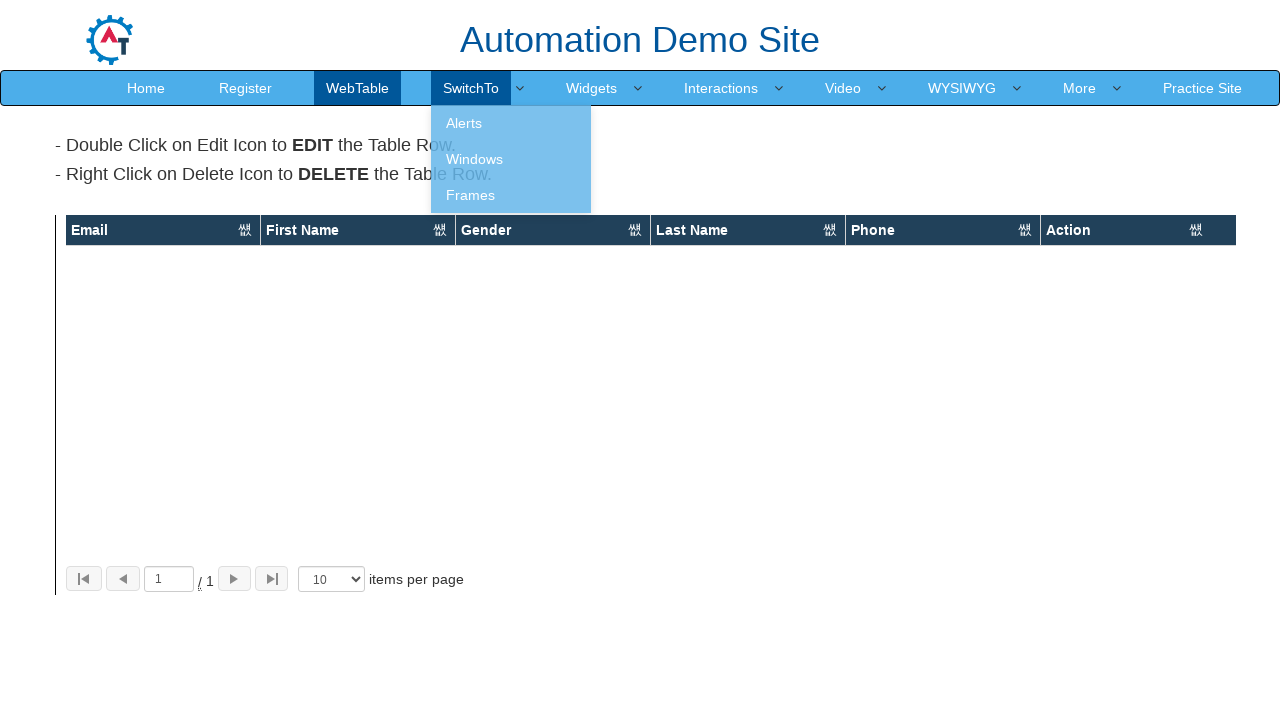

Clicked Windows link in dropdown at (511, 159) on text=Windows
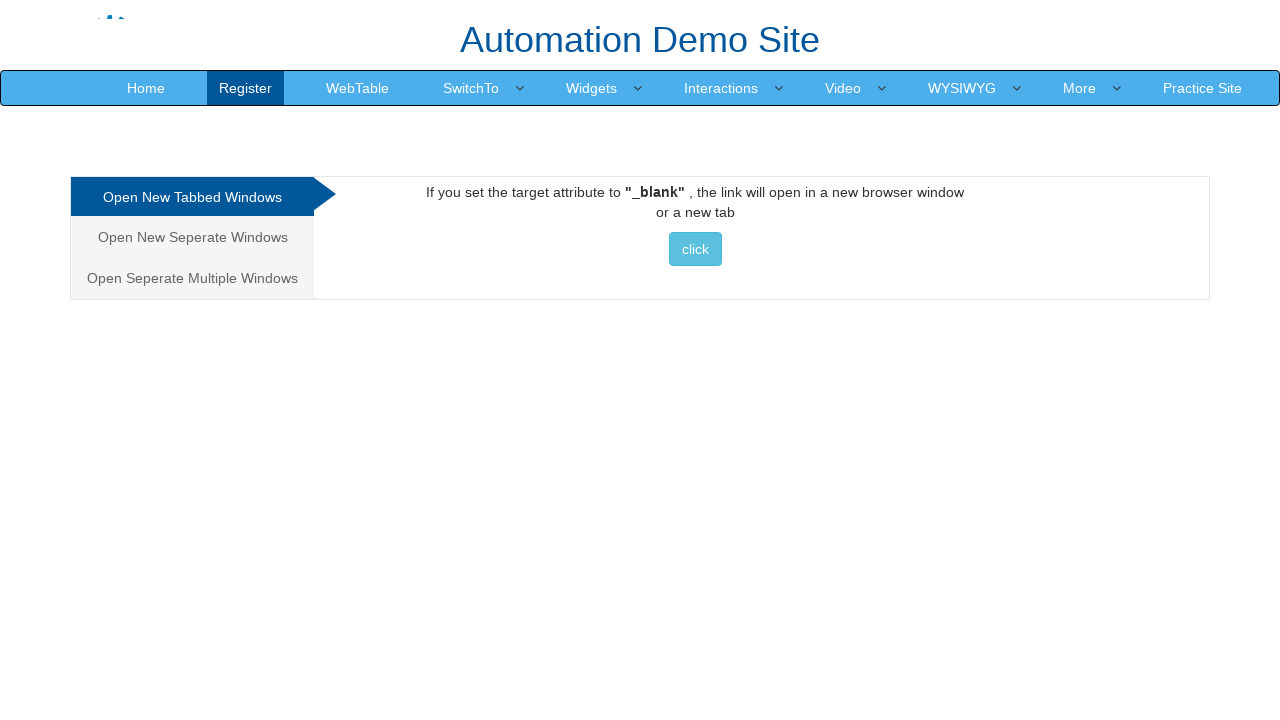

Clicked button to open new window at (695, 249) on [target=_blank] > .btn.btn-info
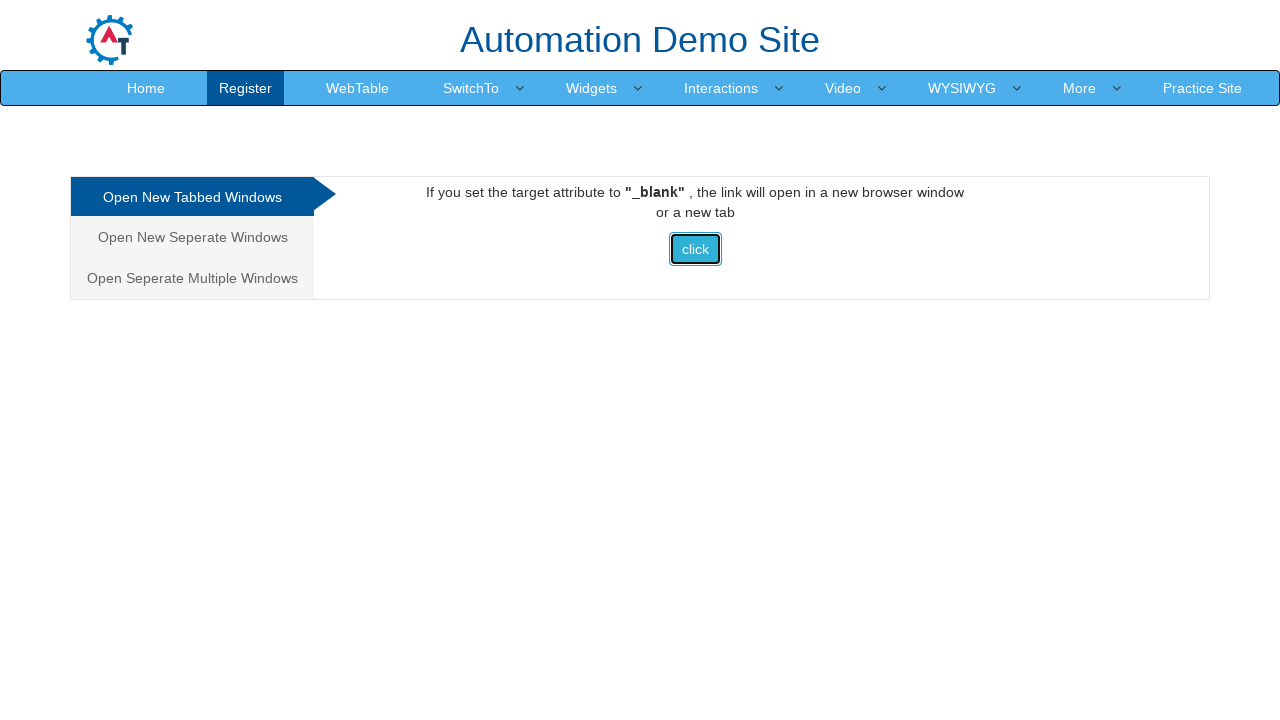

New window opened and captured
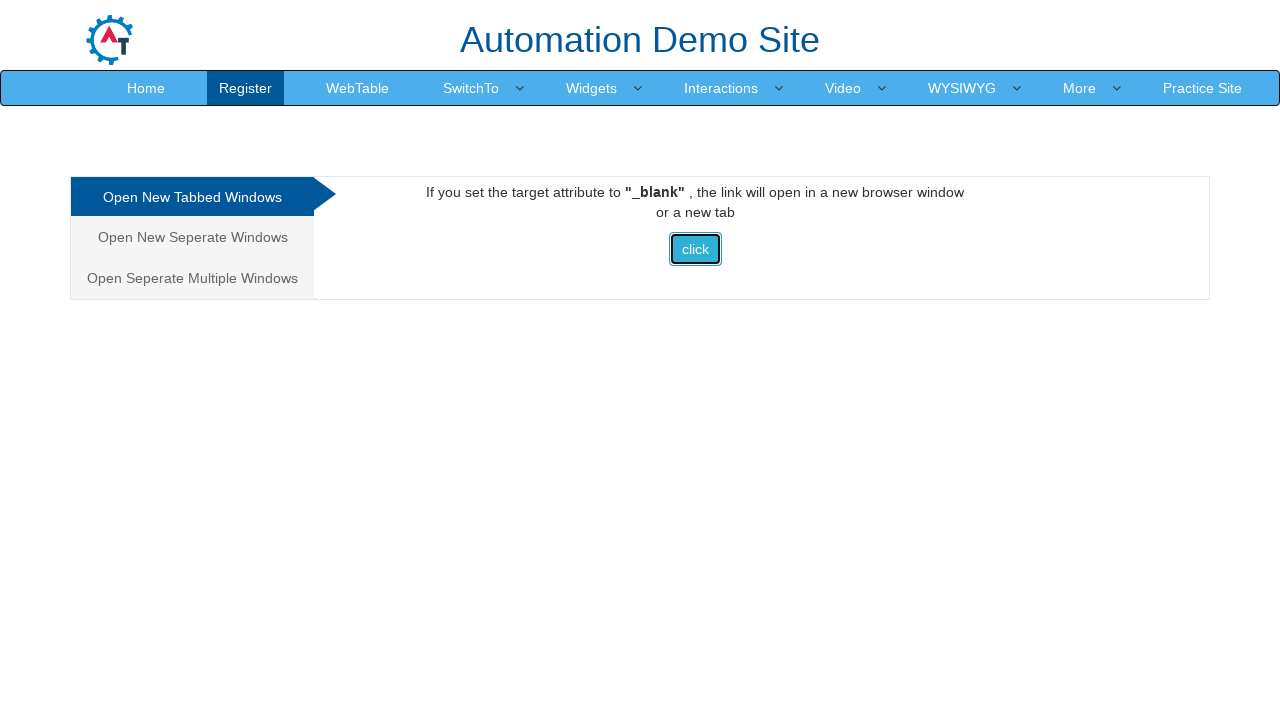

Closed the new window
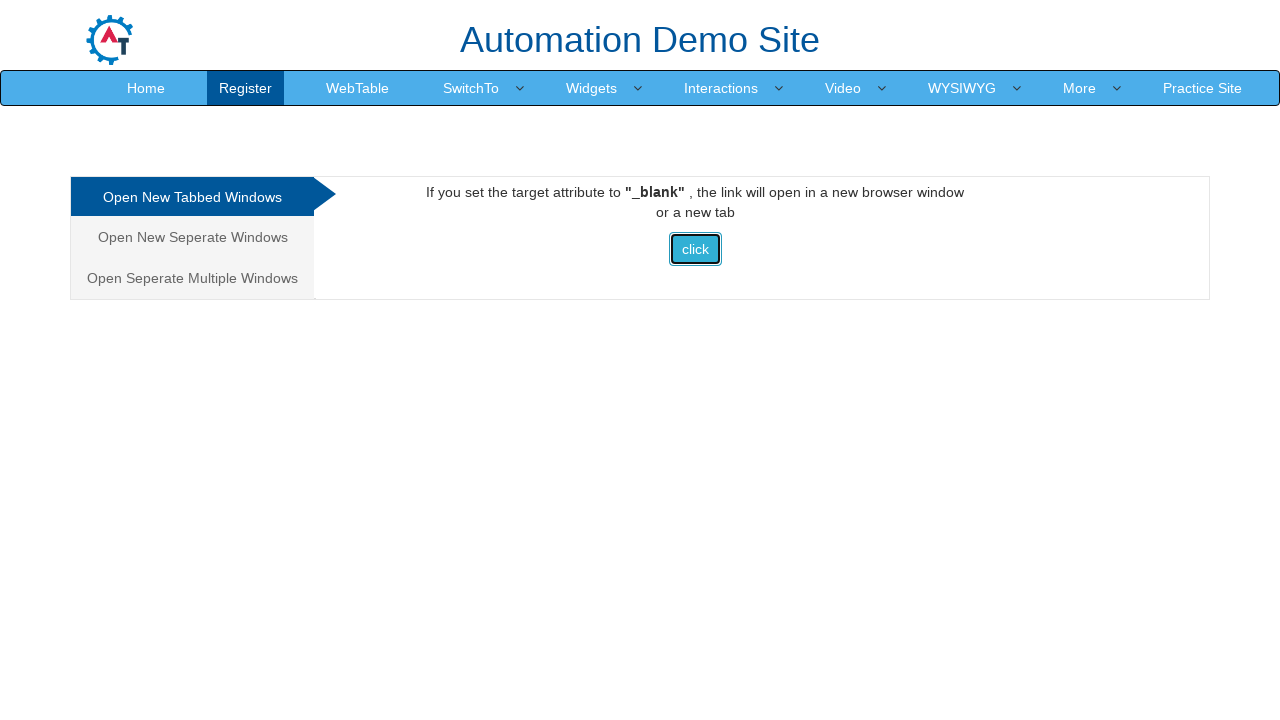

Clicked 'Open Seperate Multiple Windows' link at (192, 278) on text=Open Seperate Multiple Windows
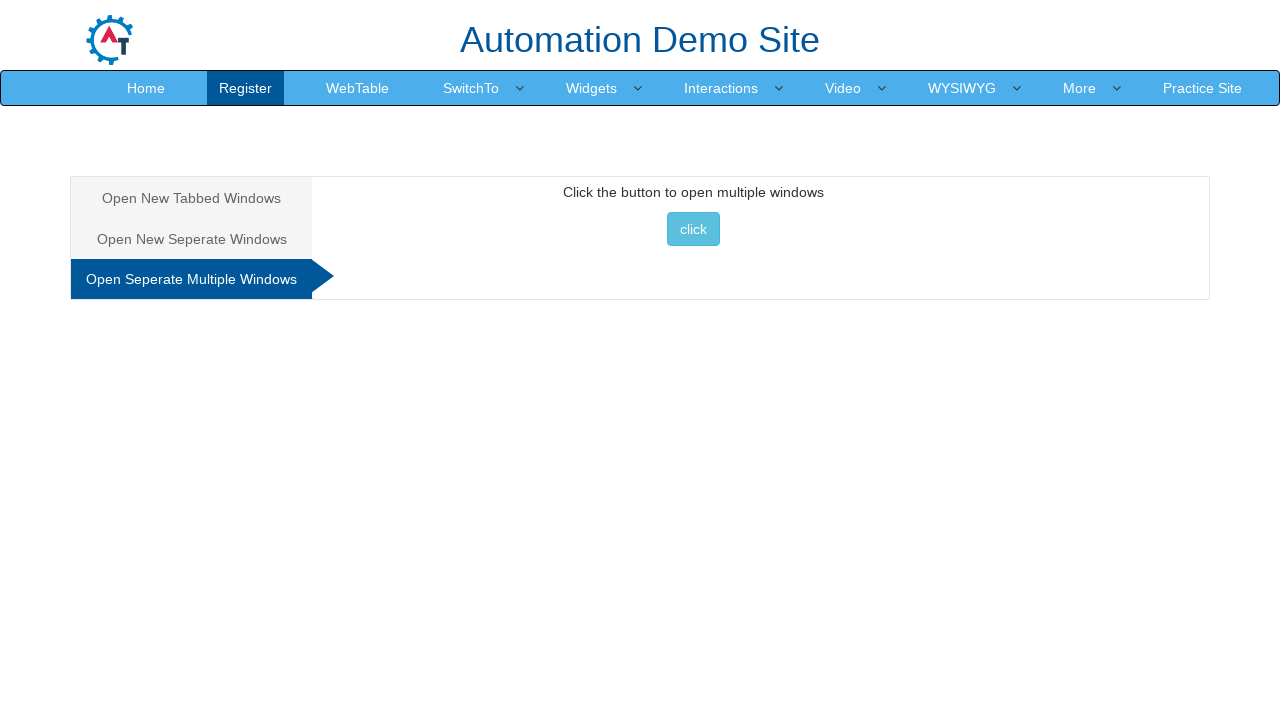

Clicked button to open multiple windows at (693, 229) on #Multiple>.btn.btn-info
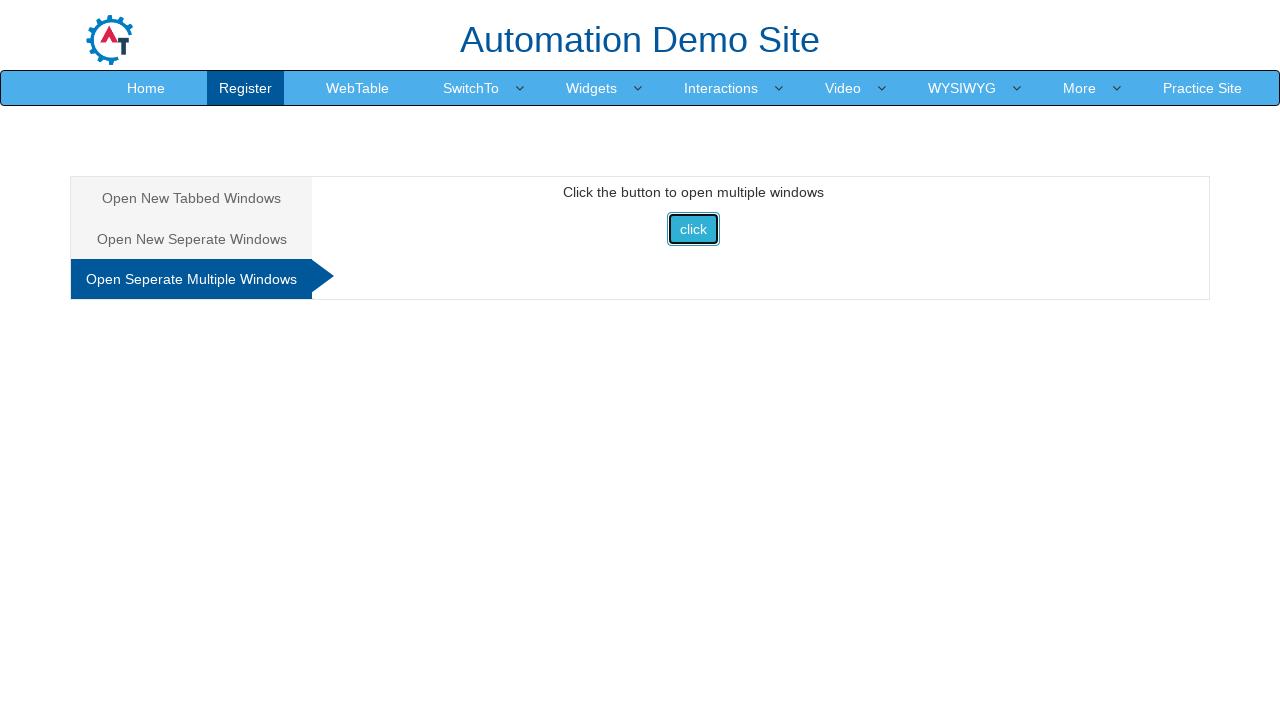

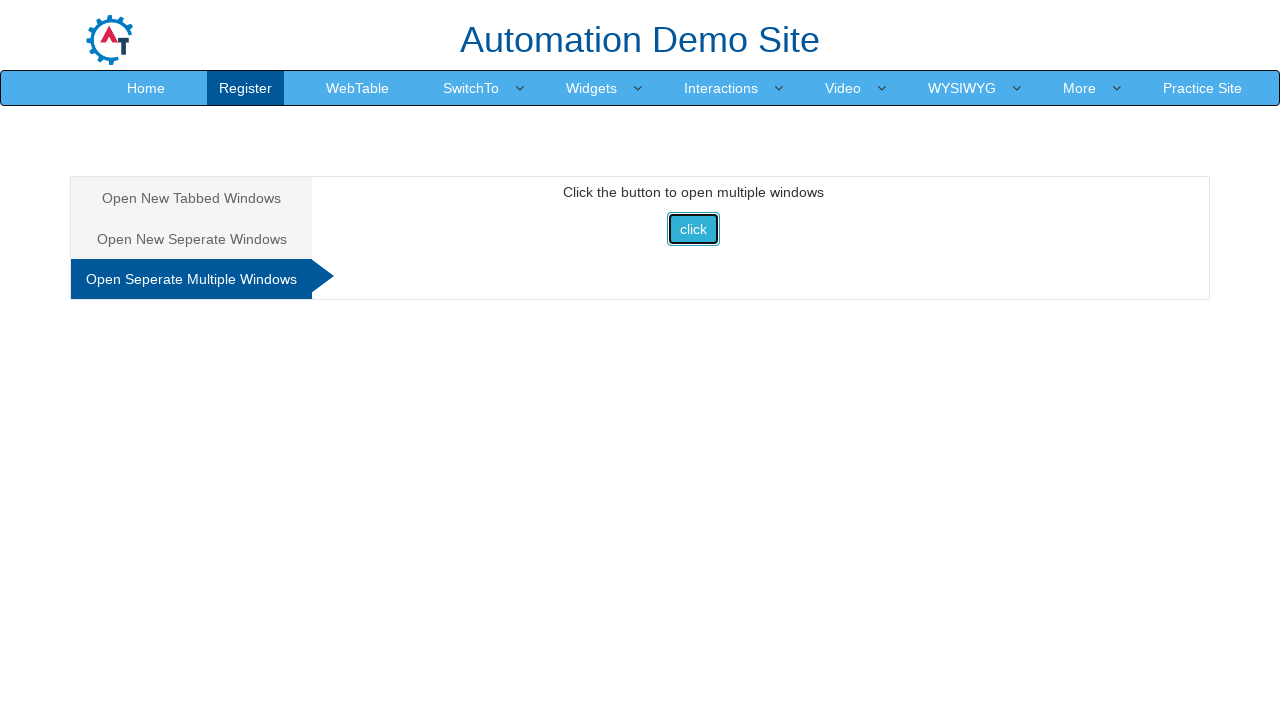